Tests JavaScript alert handling by clicking a button that triggers an alert, accepting the alert, and verifying the result text is displayed correctly on the page.

Starting URL: http://the-internet.herokuapp.com/javascript_alerts

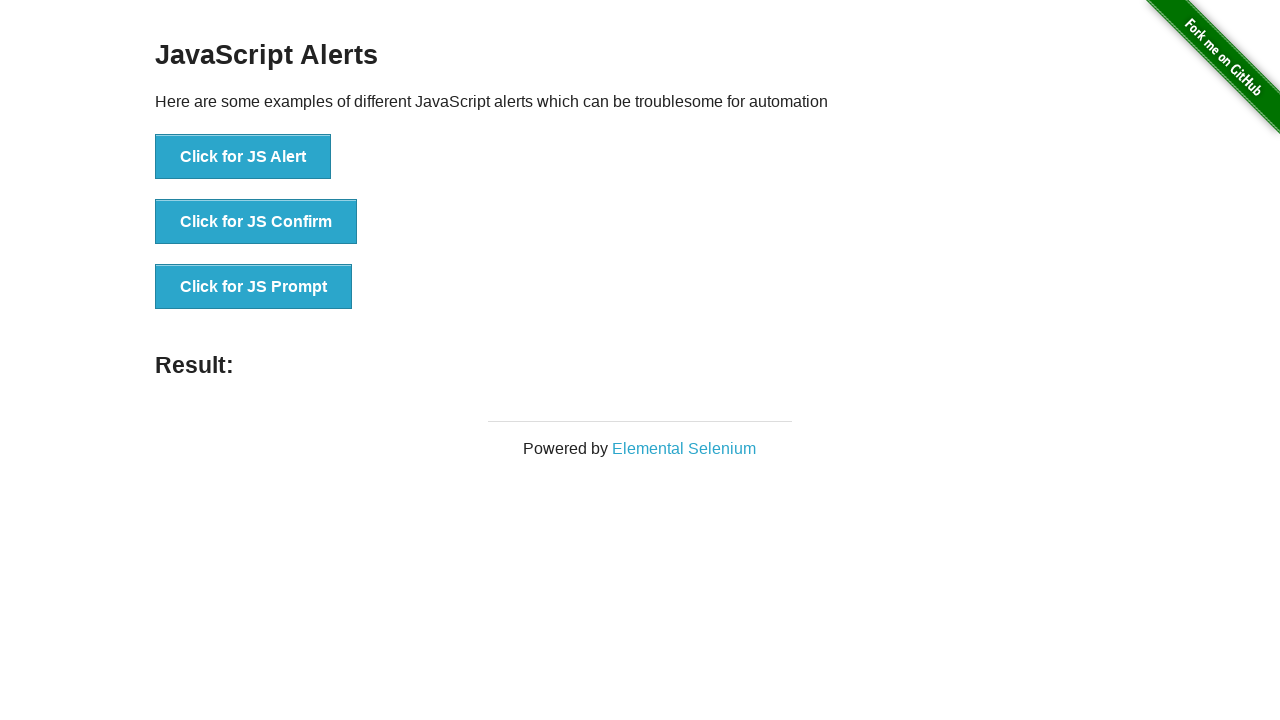

Clicked the first button to trigger JavaScript alert at (243, 157) on ul > li:nth-child(1) > button
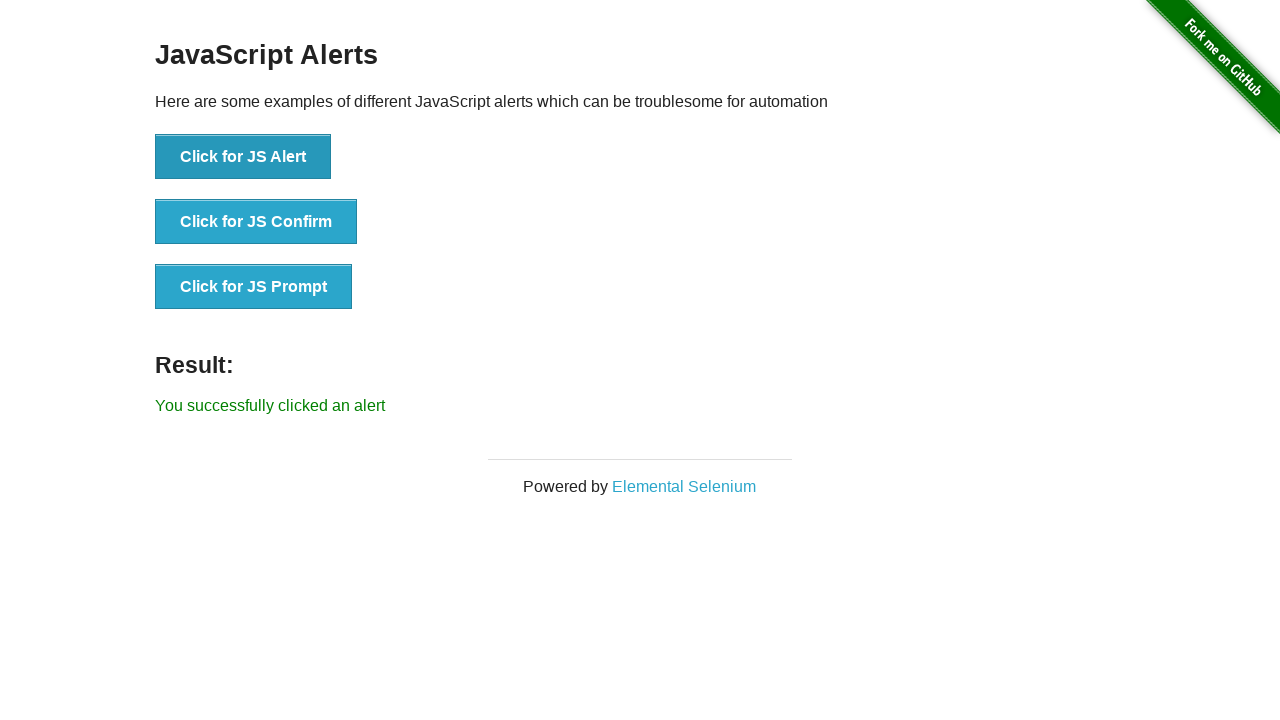

Set up dialog handler to accept alerts
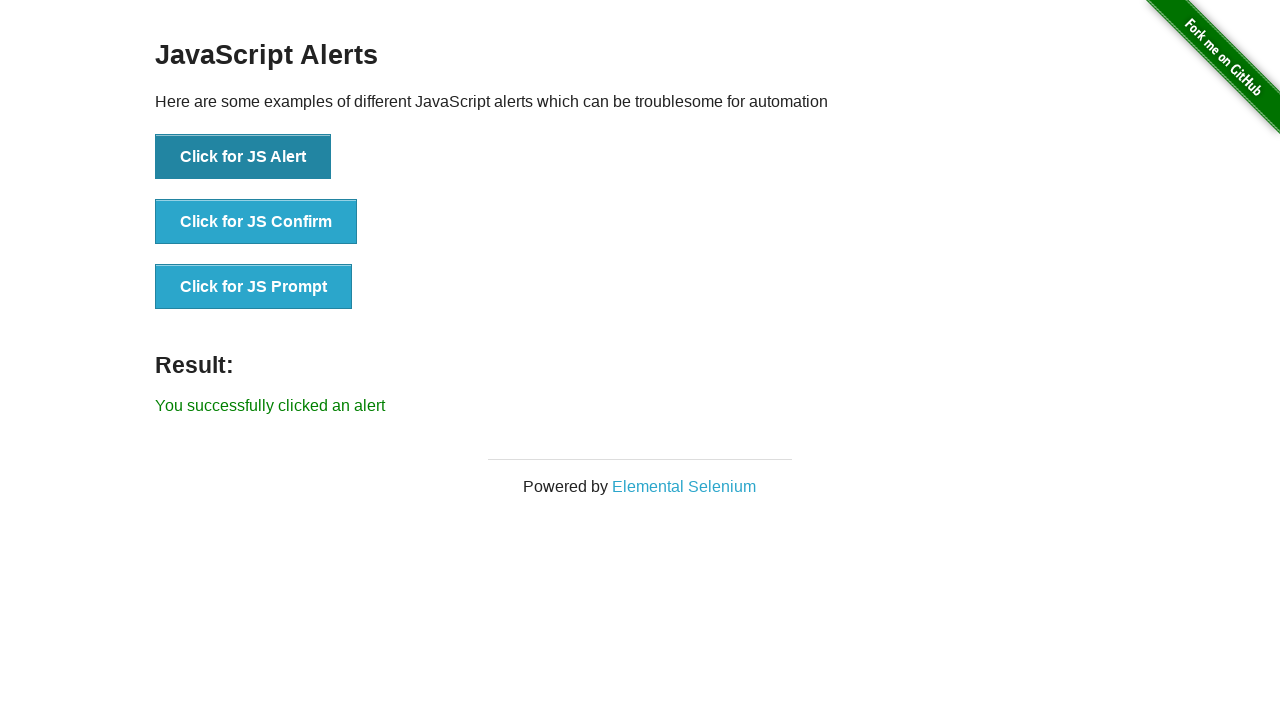

Retrieved result text from page
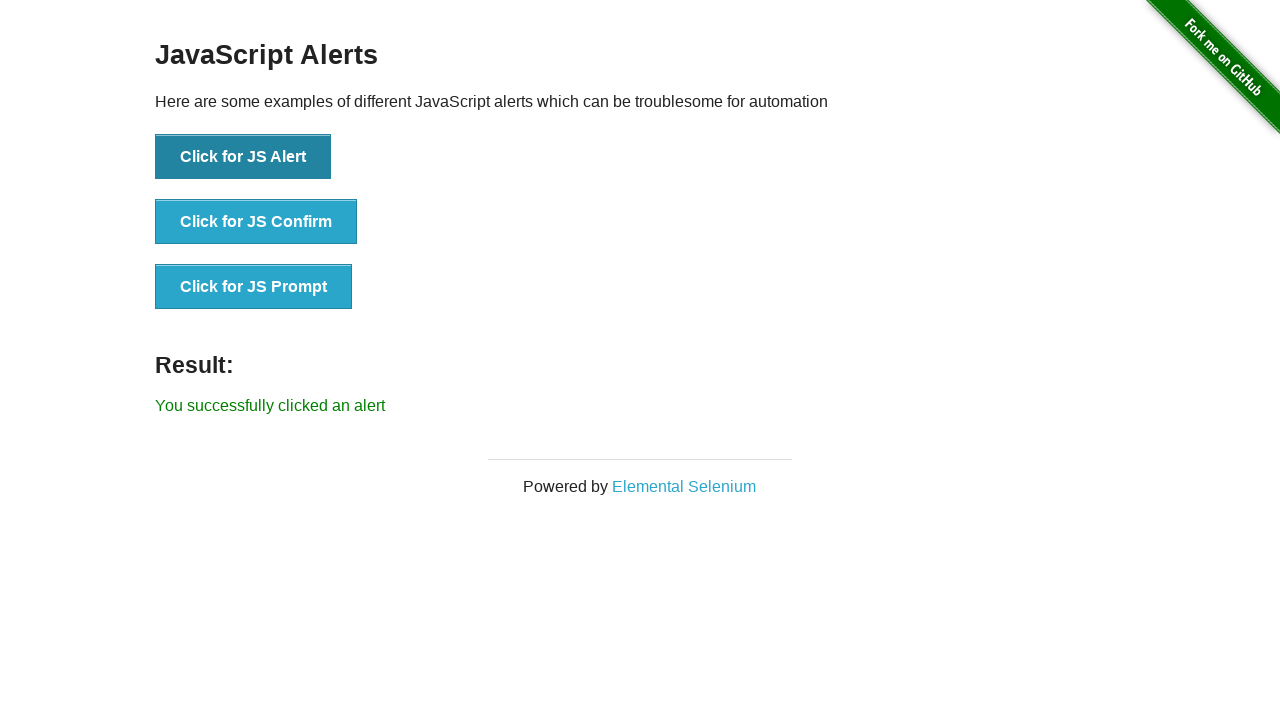

Verified result text matches expected value: 'You successfully clicked an alert'
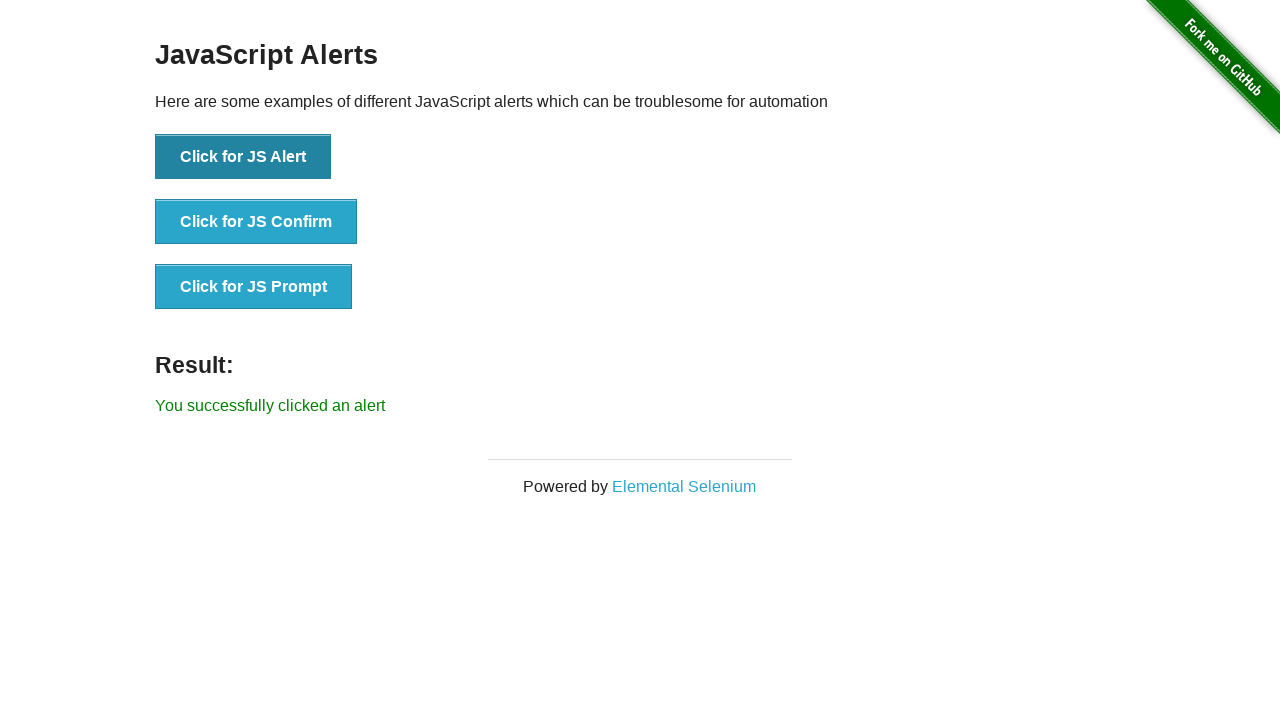

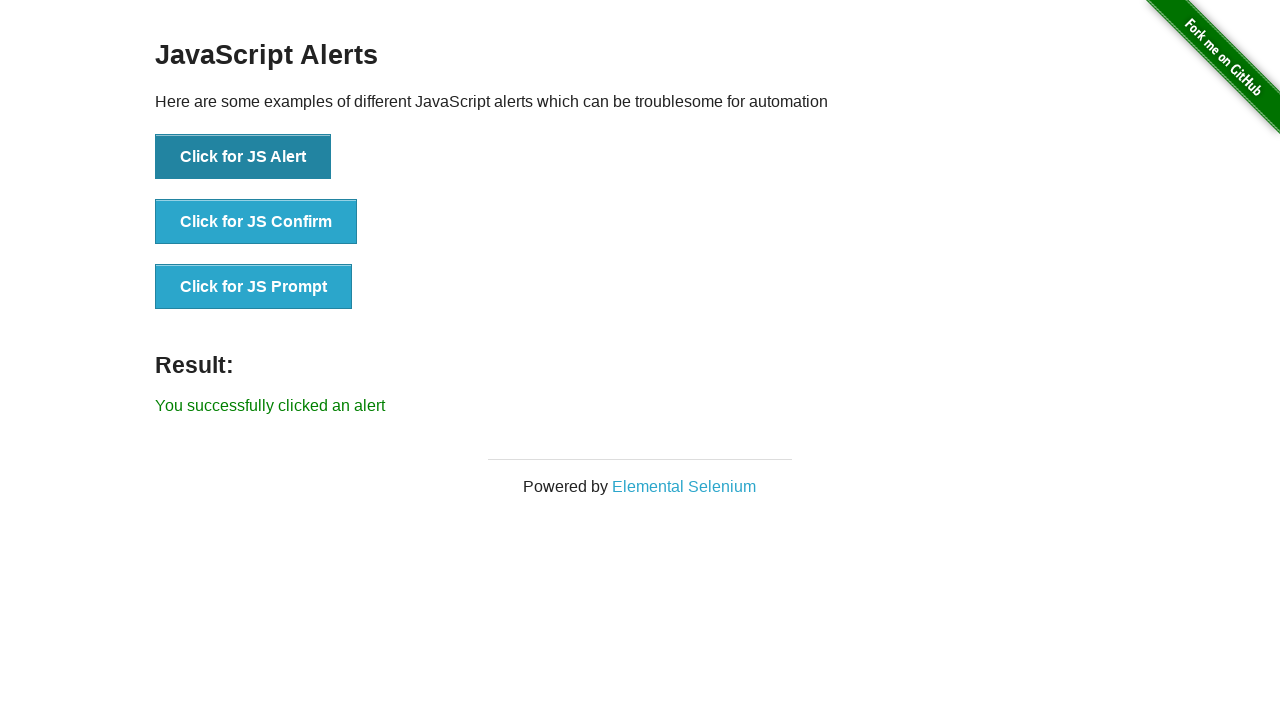